Tests that edits are saved when the input field loses focus (blur event).

Starting URL: https://demo.playwright.dev/todomvc

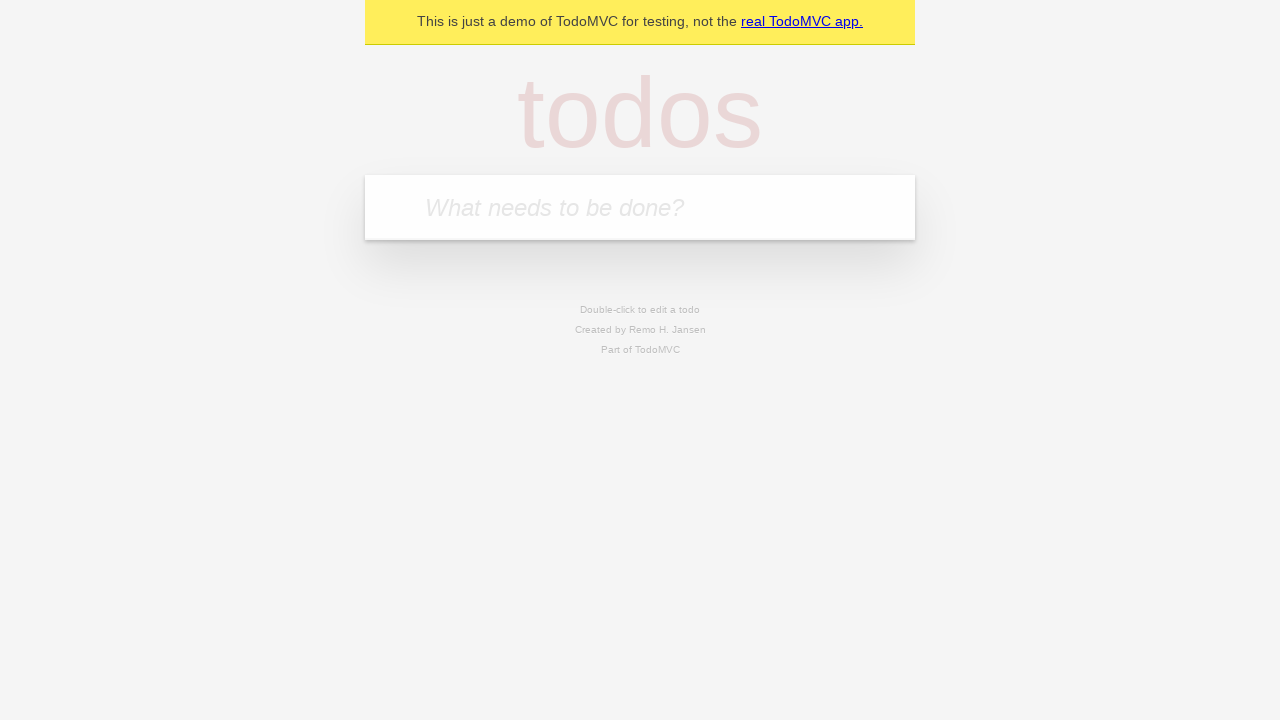

Filled new todo field with 'buy some cheese' on internal:attr=[placeholder="What needs to be done?"i]
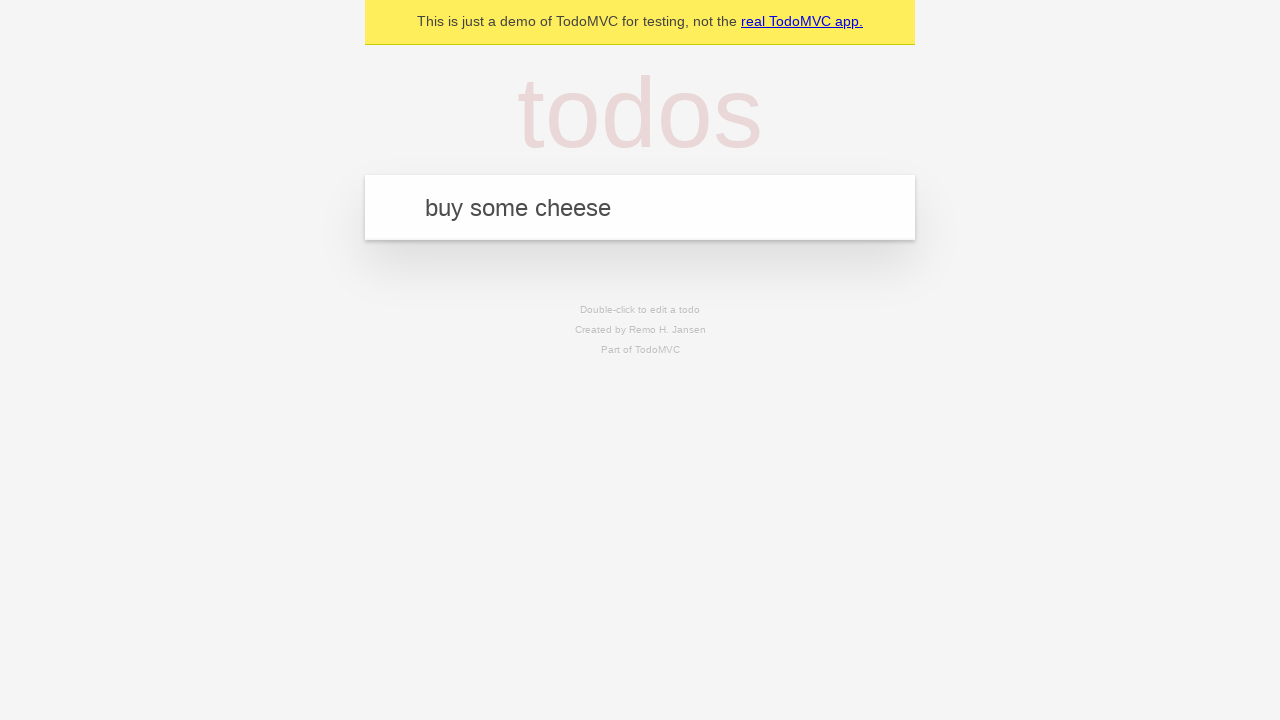

Pressed Enter to create todo 'buy some cheese' on internal:attr=[placeholder="What needs to be done?"i]
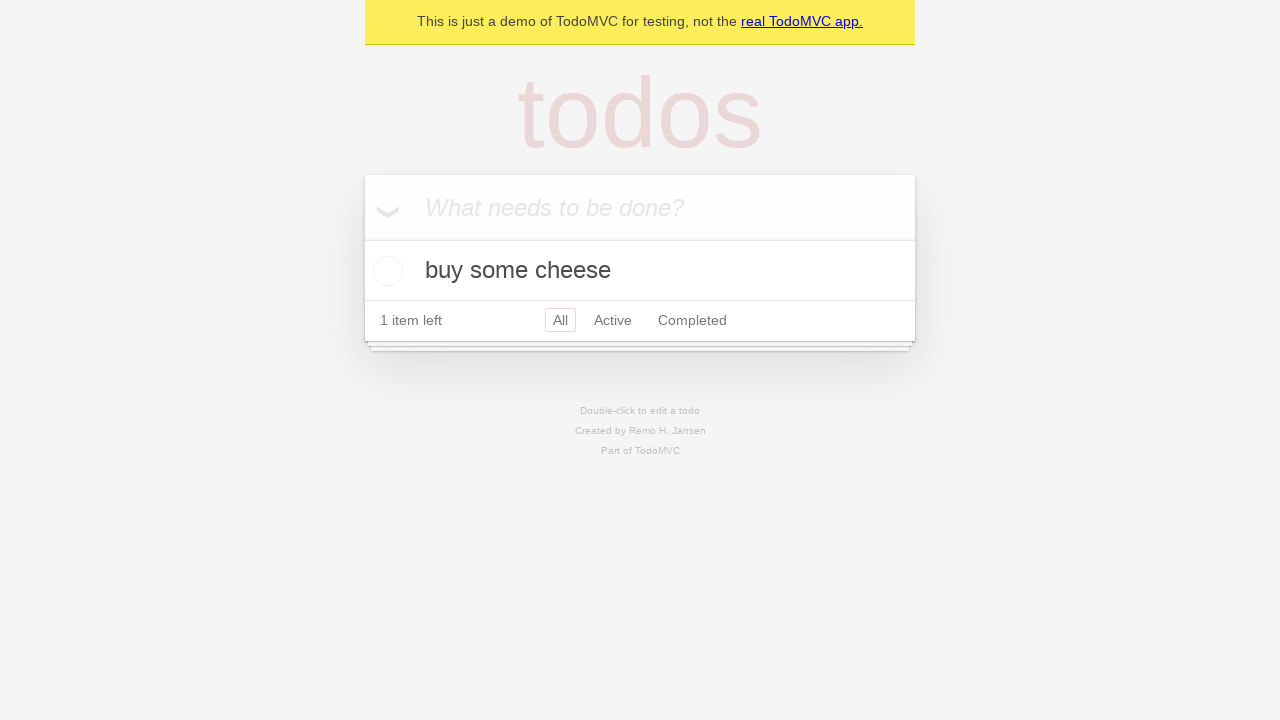

Filled new todo field with 'feed the cat' on internal:attr=[placeholder="What needs to be done?"i]
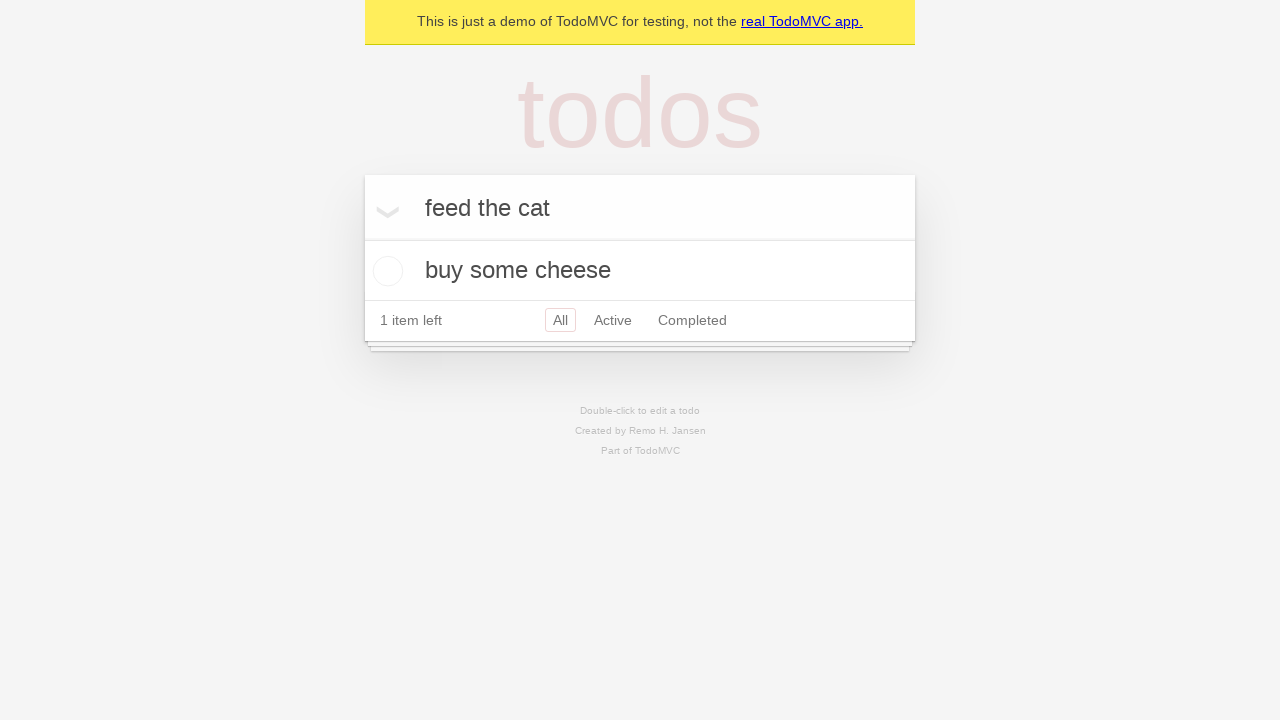

Pressed Enter to create todo 'feed the cat' on internal:attr=[placeholder="What needs to be done?"i]
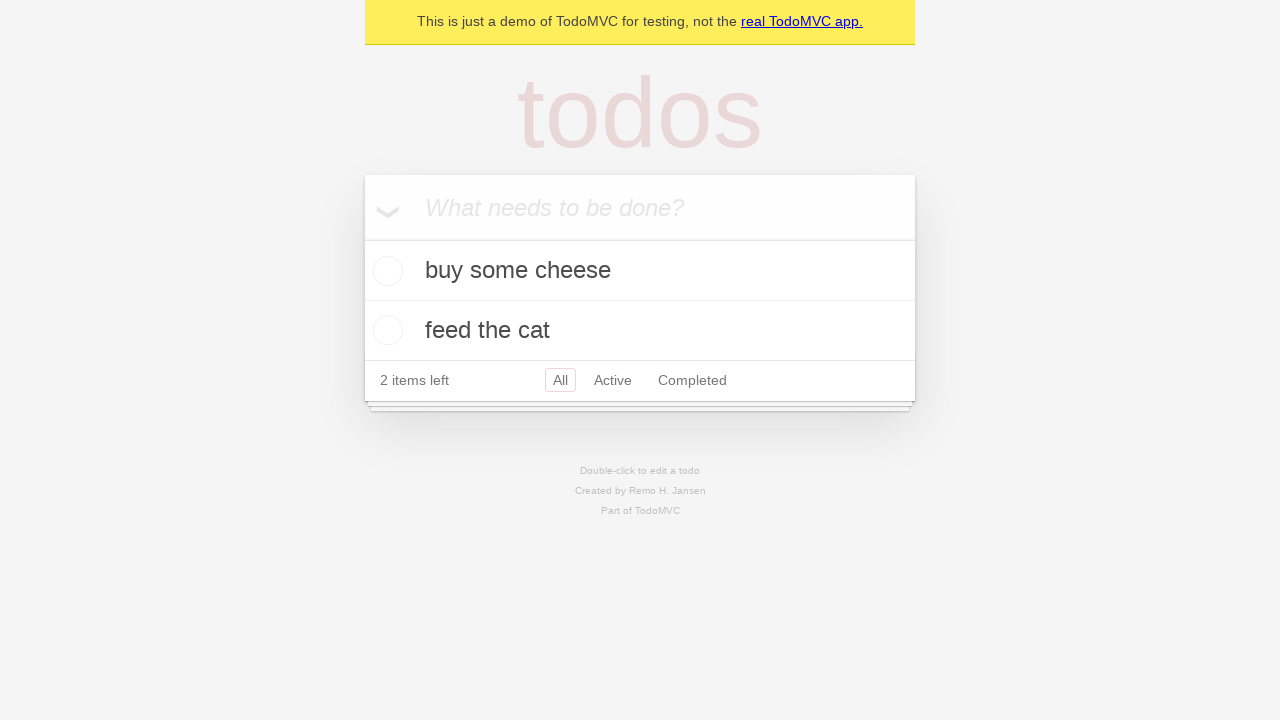

Filled new todo field with 'book a doctors appointment' on internal:attr=[placeholder="What needs to be done?"i]
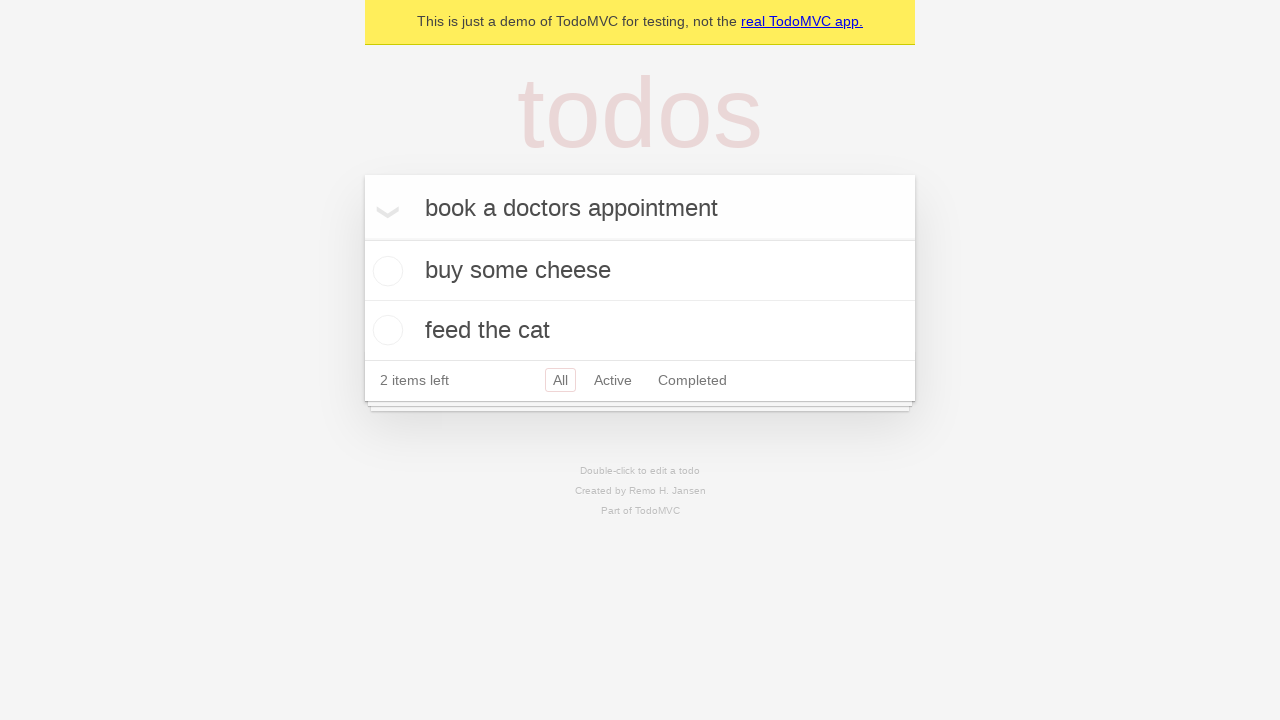

Pressed Enter to create todo 'book a doctors appointment' on internal:attr=[placeholder="What needs to be done?"i]
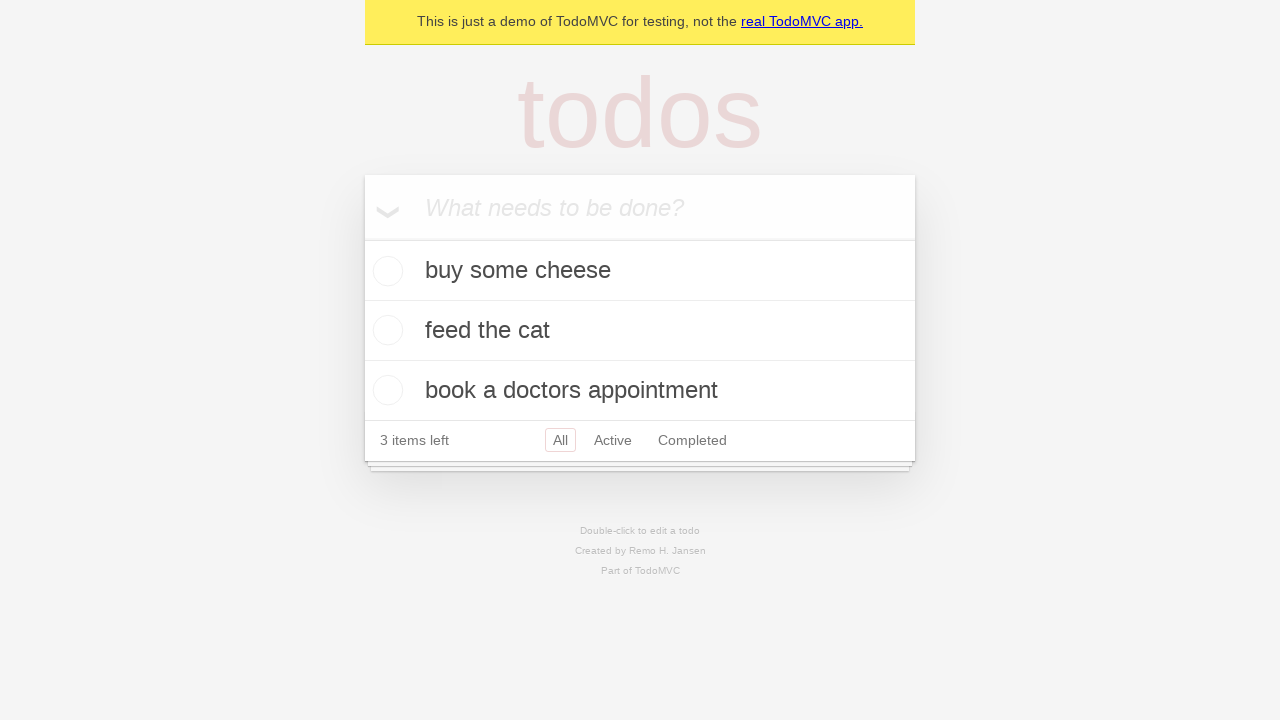

Double-clicked second todo item to enter edit mode at (640, 331) on internal:testid=[data-testid="todo-item"s] >> nth=1
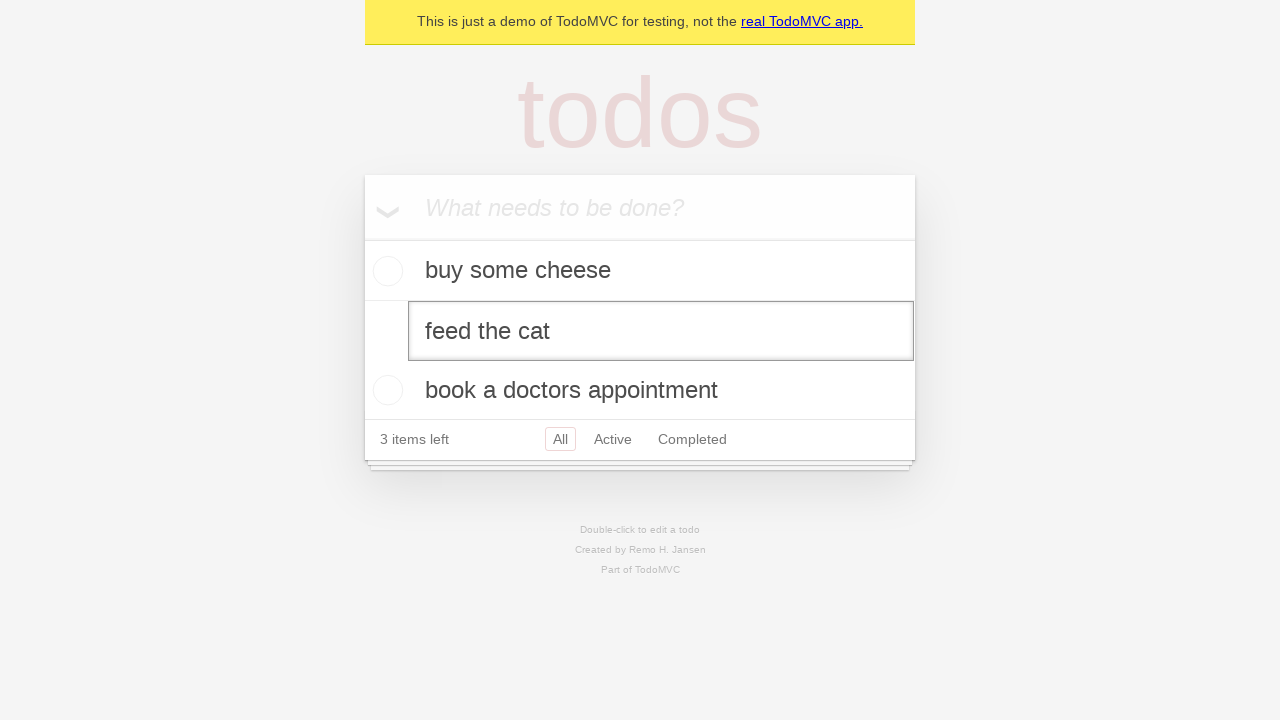

Filled edit field with 'buy some sausages' on internal:testid=[data-testid="todo-item"s] >> nth=1 >> internal:role=textbox[nam
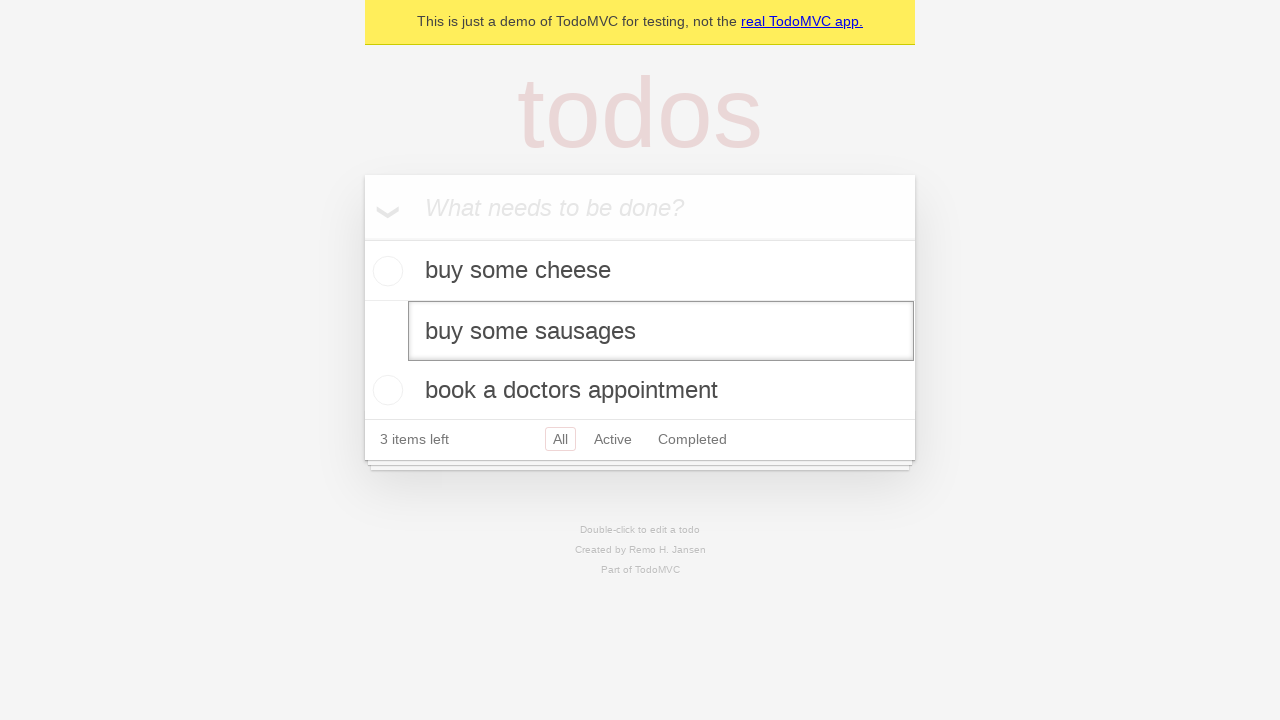

Dispatched blur event to save edit
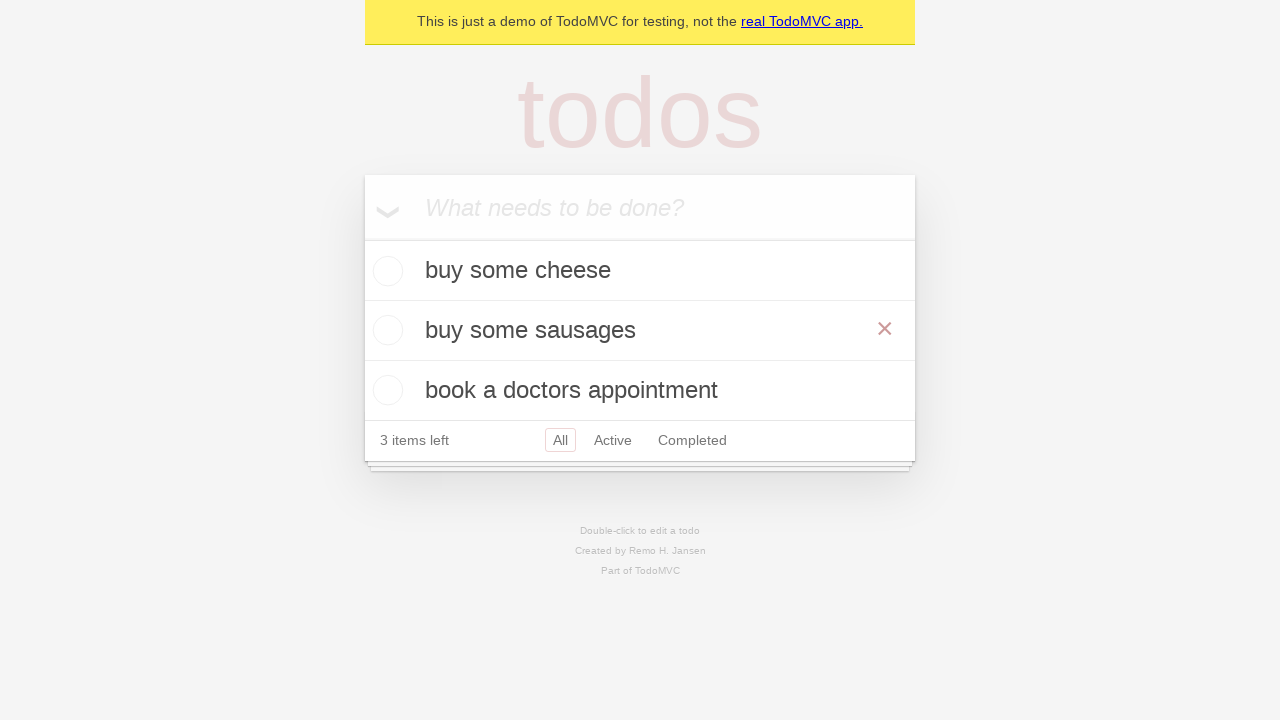

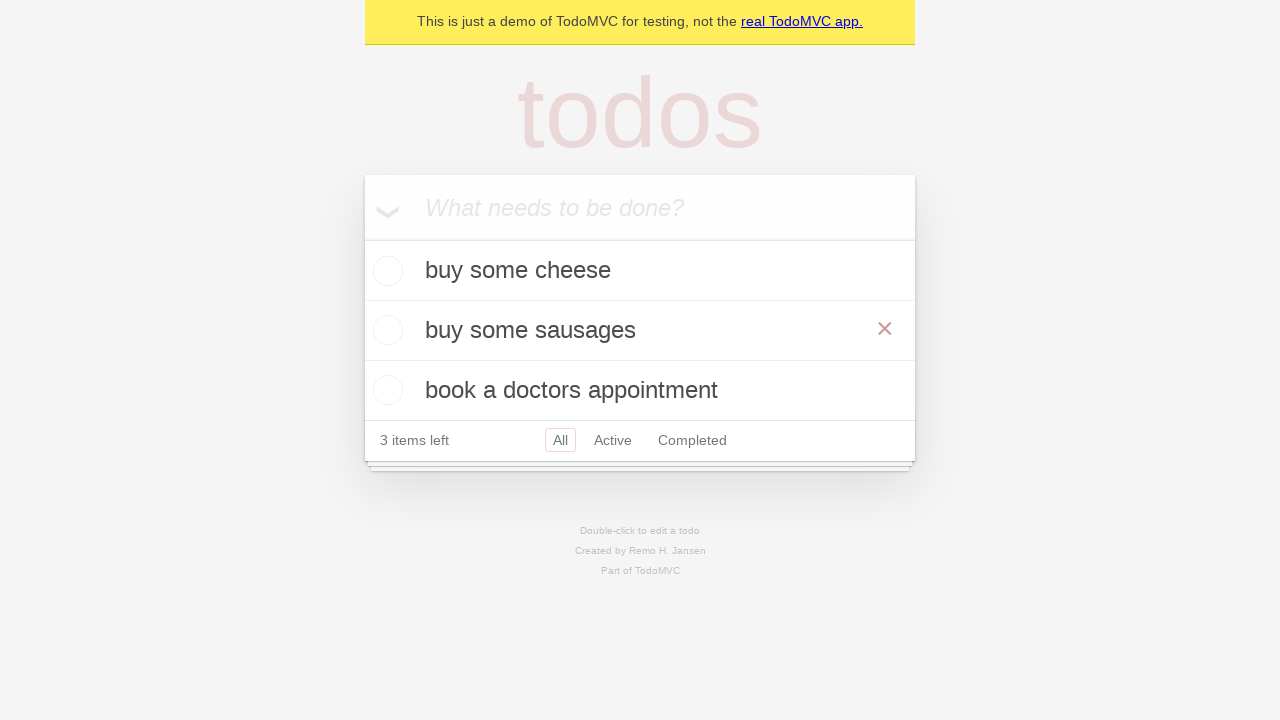